Tests the search functionality on a practice e-commerce site by typing a search term, clicking the search button, and verifying that 4 products are displayed

Starting URL: https://rahulshettyacademy.com/seleniumPractise/#/

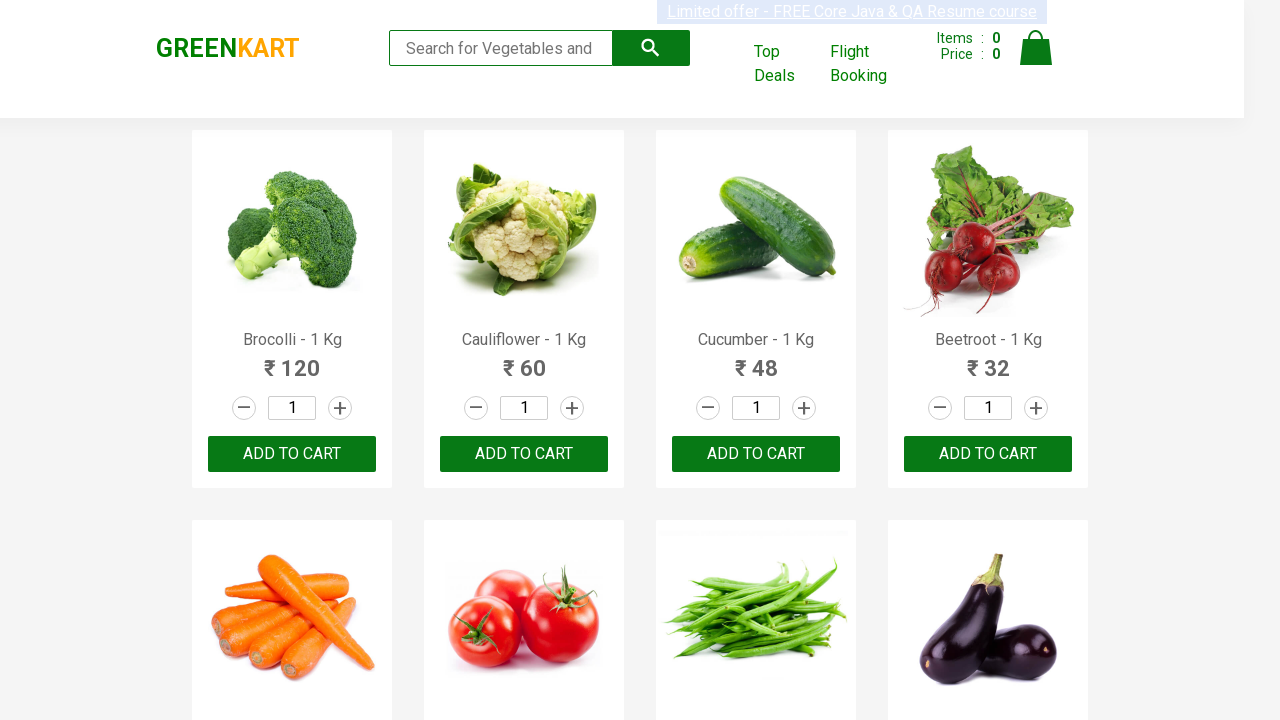

Filled search field with 'ca' on .search-keyword
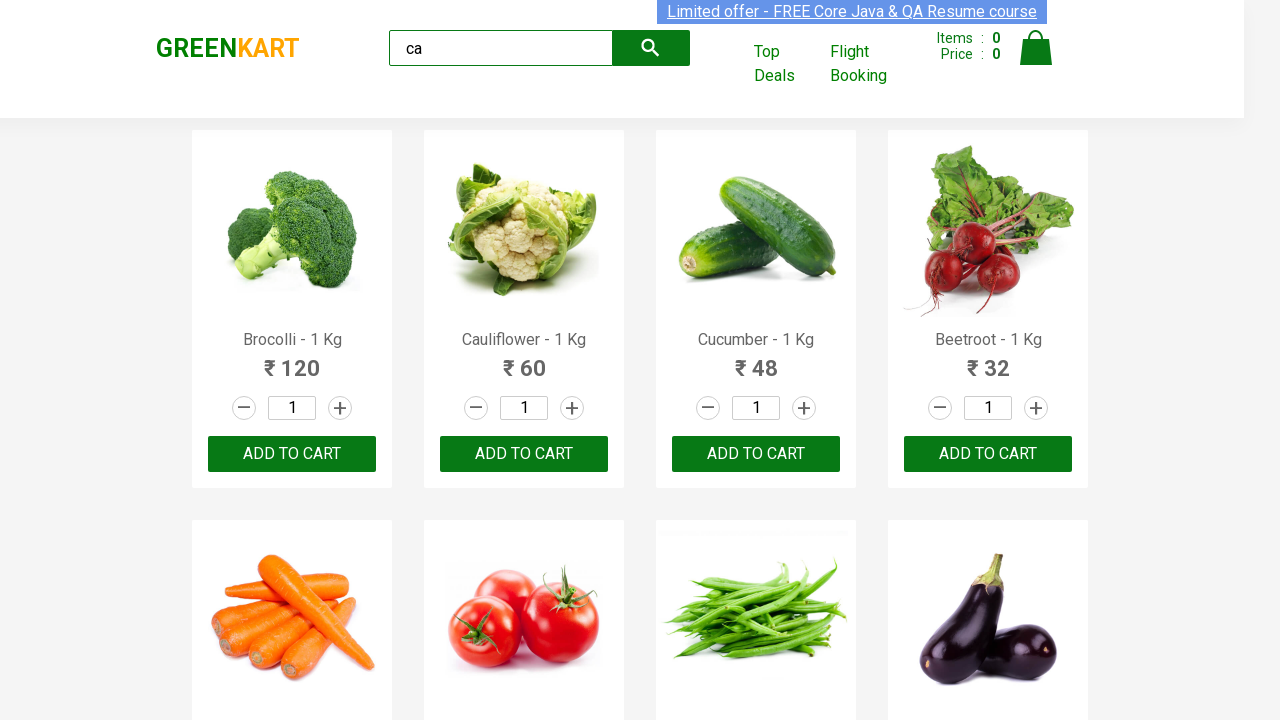

Clicked search button at (651, 48) on .search-button
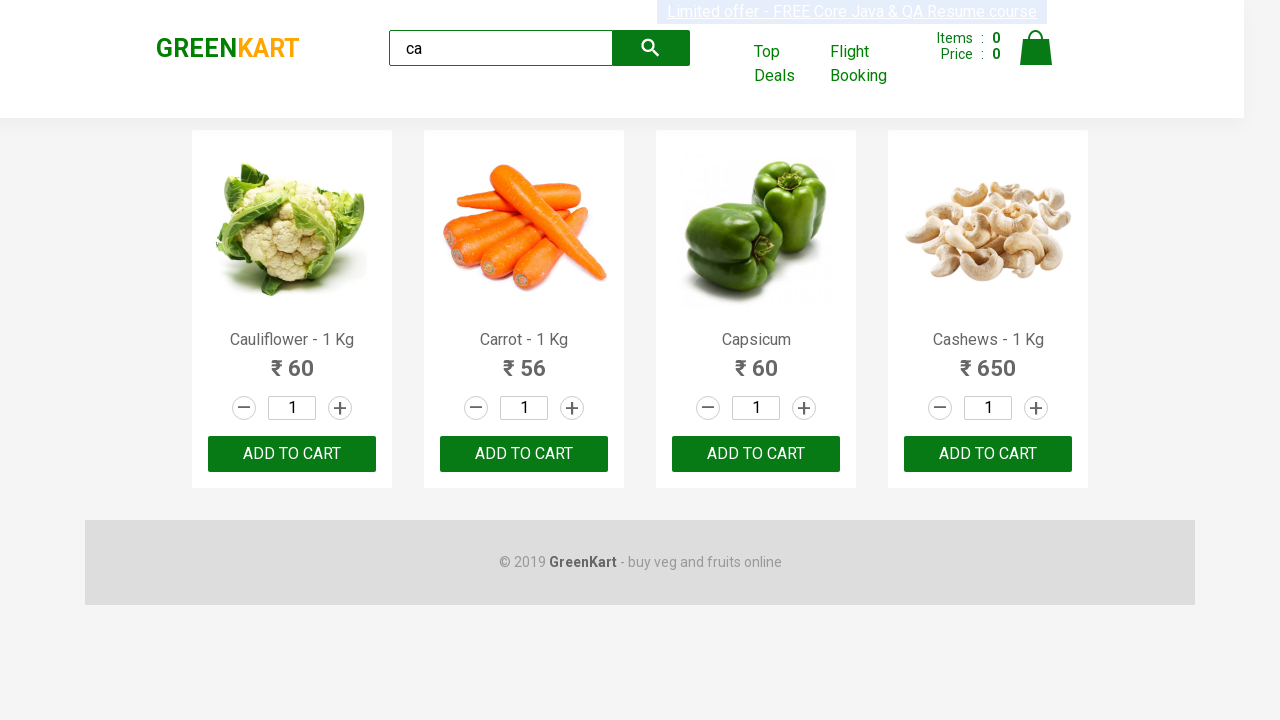

Waited 2 seconds for search results to load
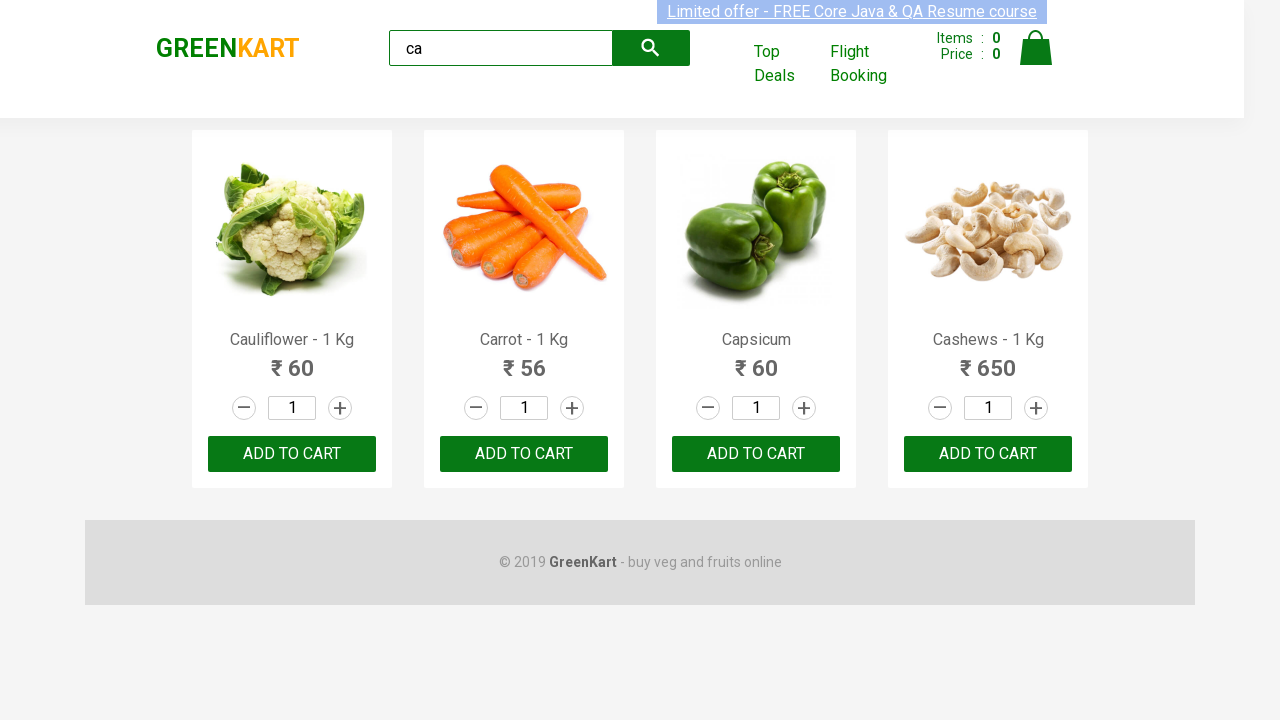

Verified that 4 products are displayed in search results
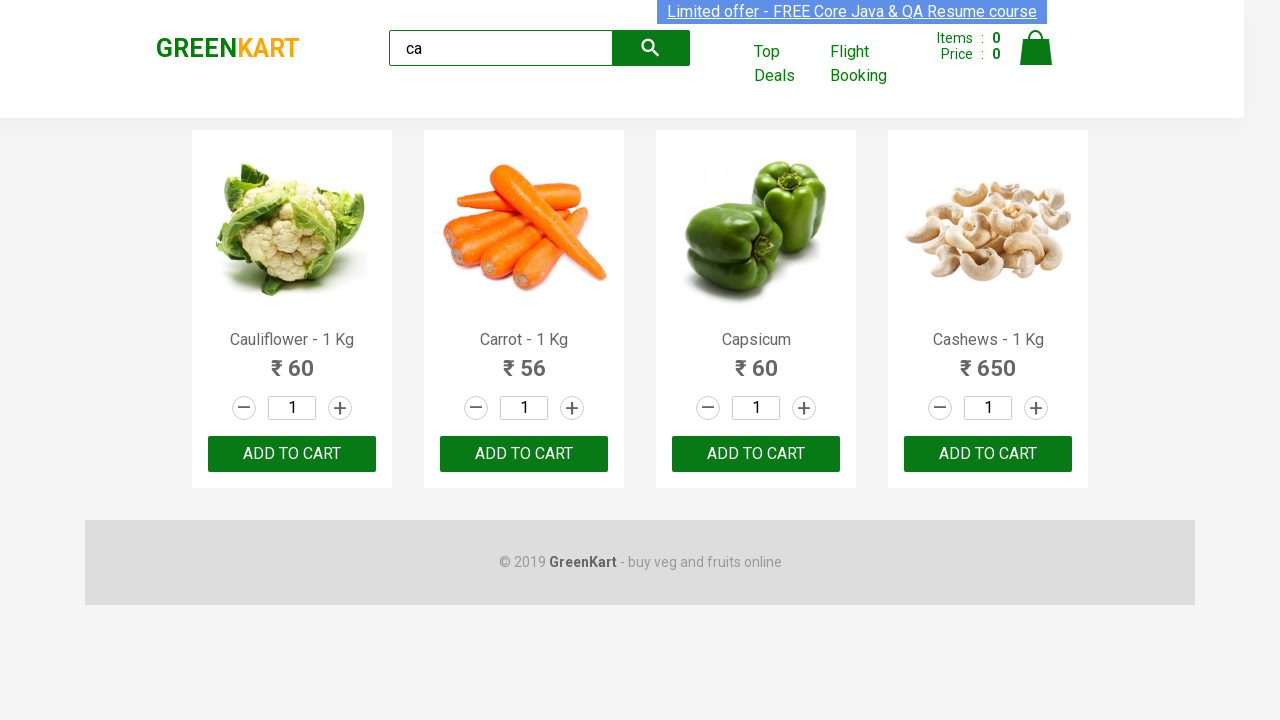

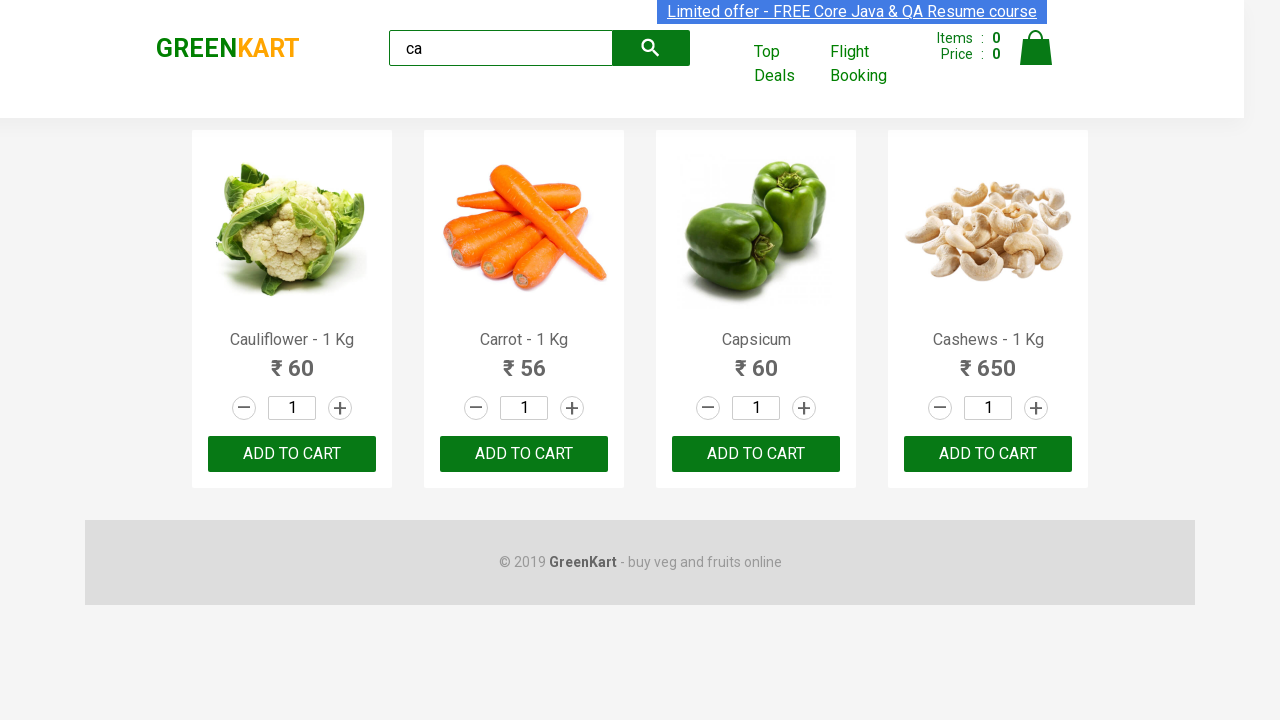